Tests JavaScript confirmation popup by clicking the confirm button and dismissing the alert dialog

Starting URL: https://the-internet.herokuapp.com/javascript_alerts

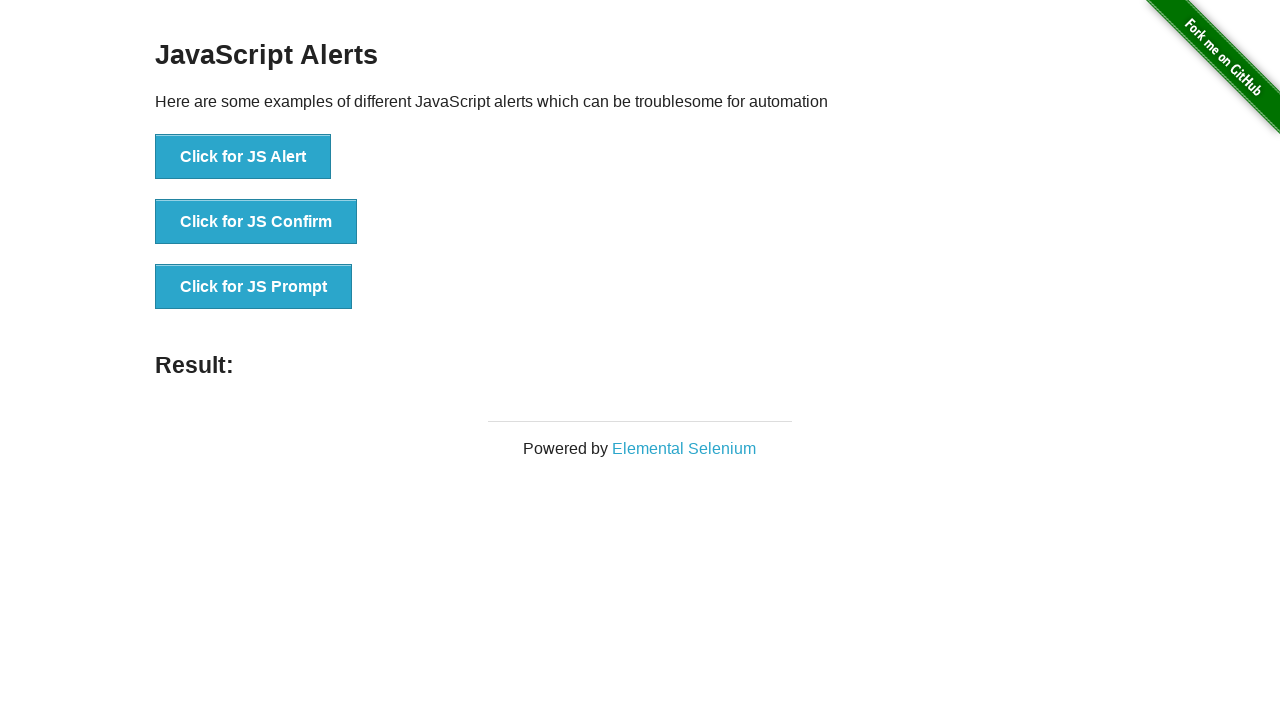

Clicked the 'Click for JS Confirm' button to trigger confirmation popup at (256, 222) on xpath=//button[contains(text(),'Click for JS Confirm')]
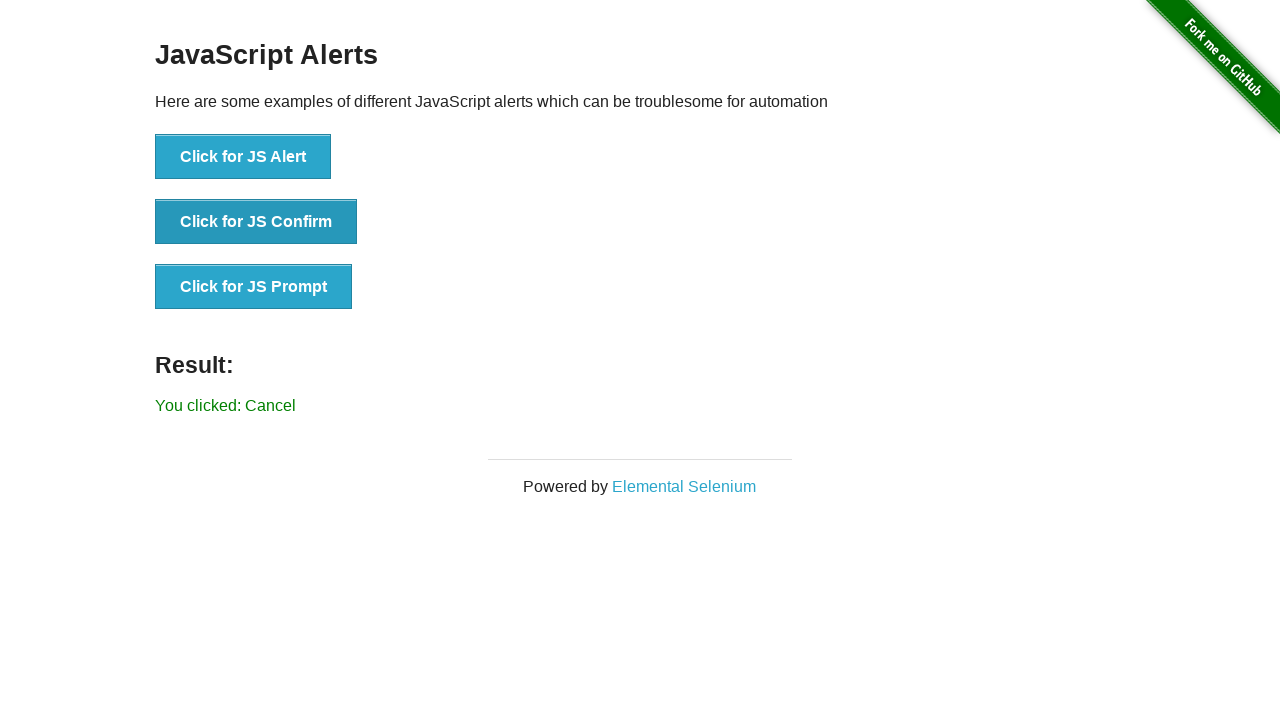

Set up dialog handler to dismiss the confirmation dialog
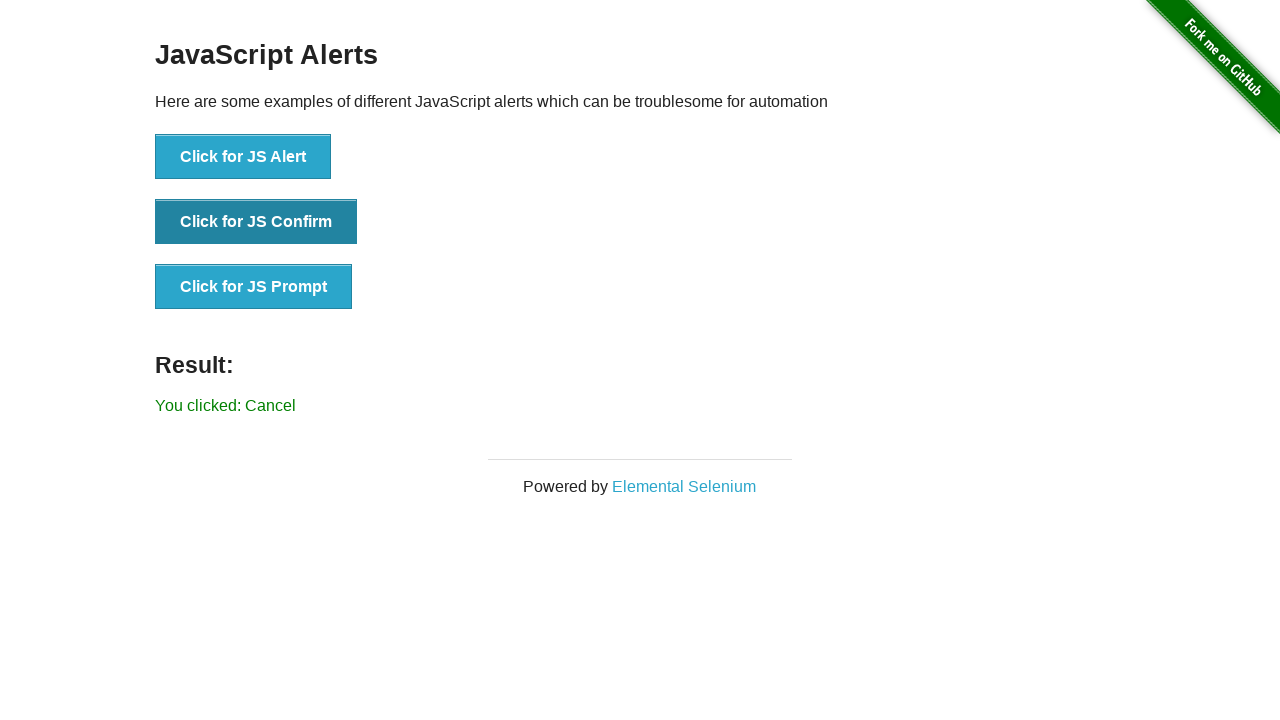

Verified the result text is displayed in green
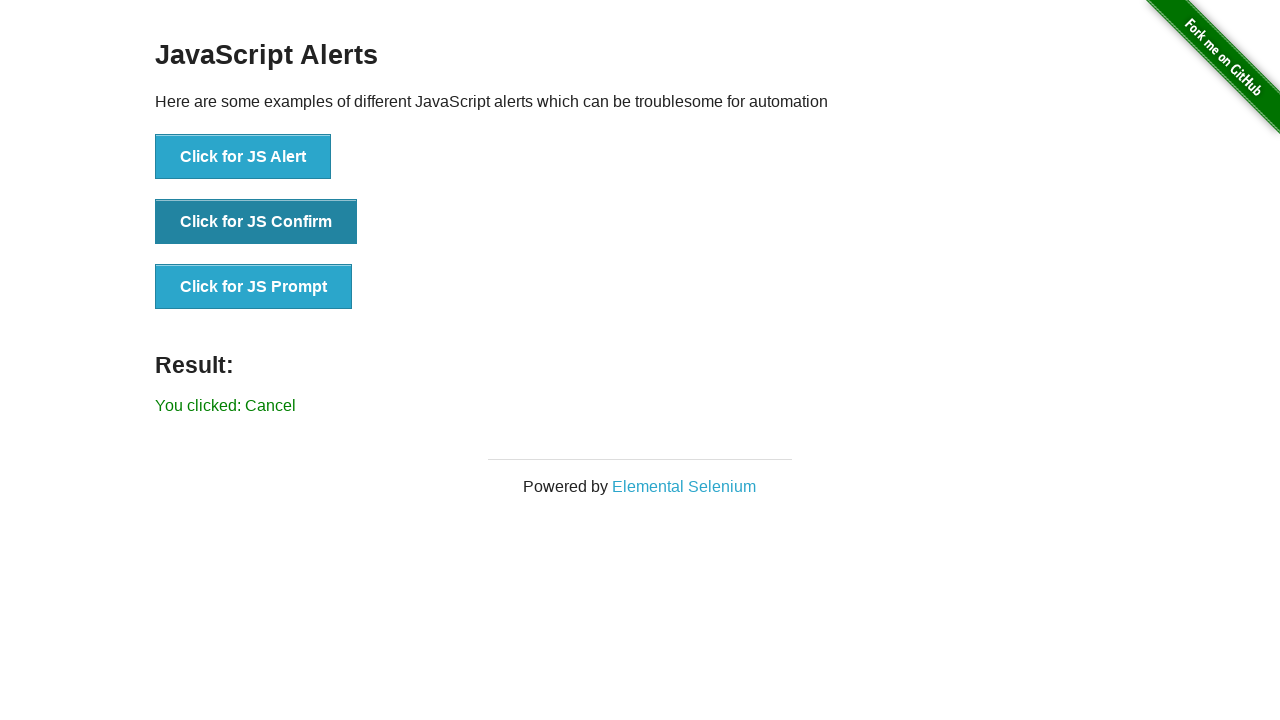

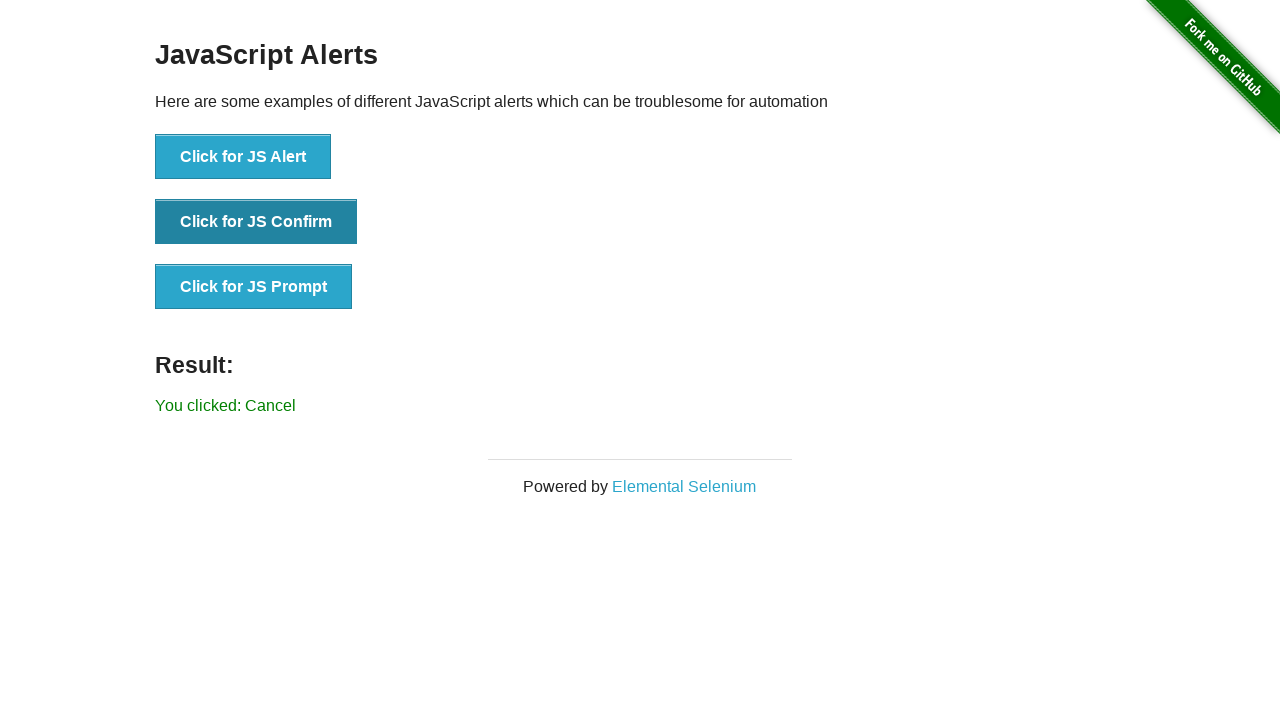